Tests multi-select dropdown functionality by selecting and deselecting options using visible text, index, and value methods on a training website

Starting URL: https://training-support.net/webelements/selects

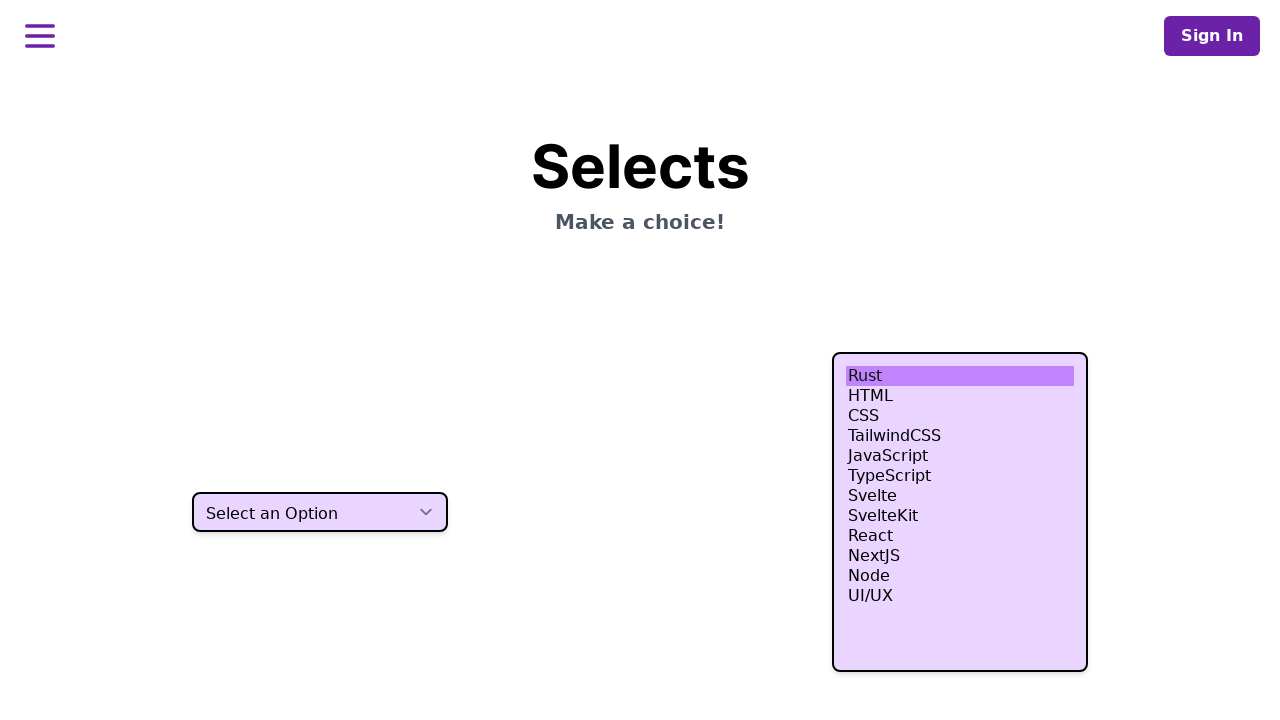

Deselected 'Rust' option from multi-select dropdown on select.h-80
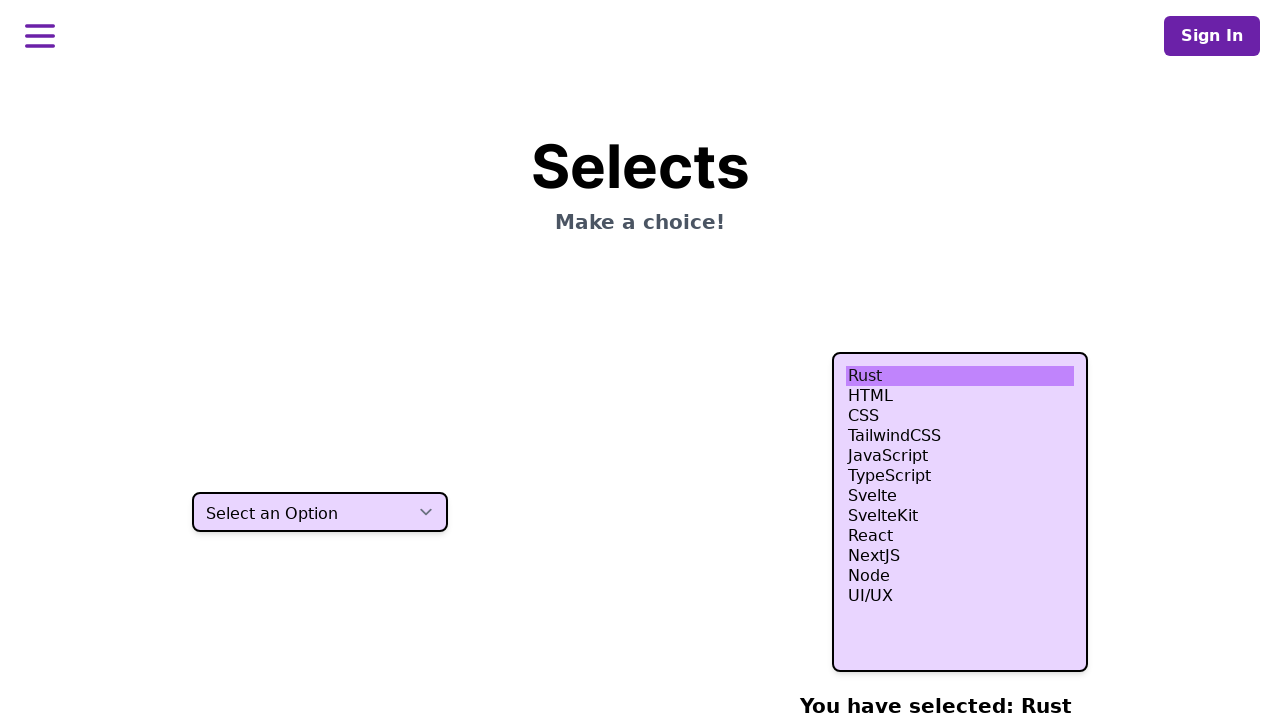

Selected 'HTML' option by visible text on select.h-80
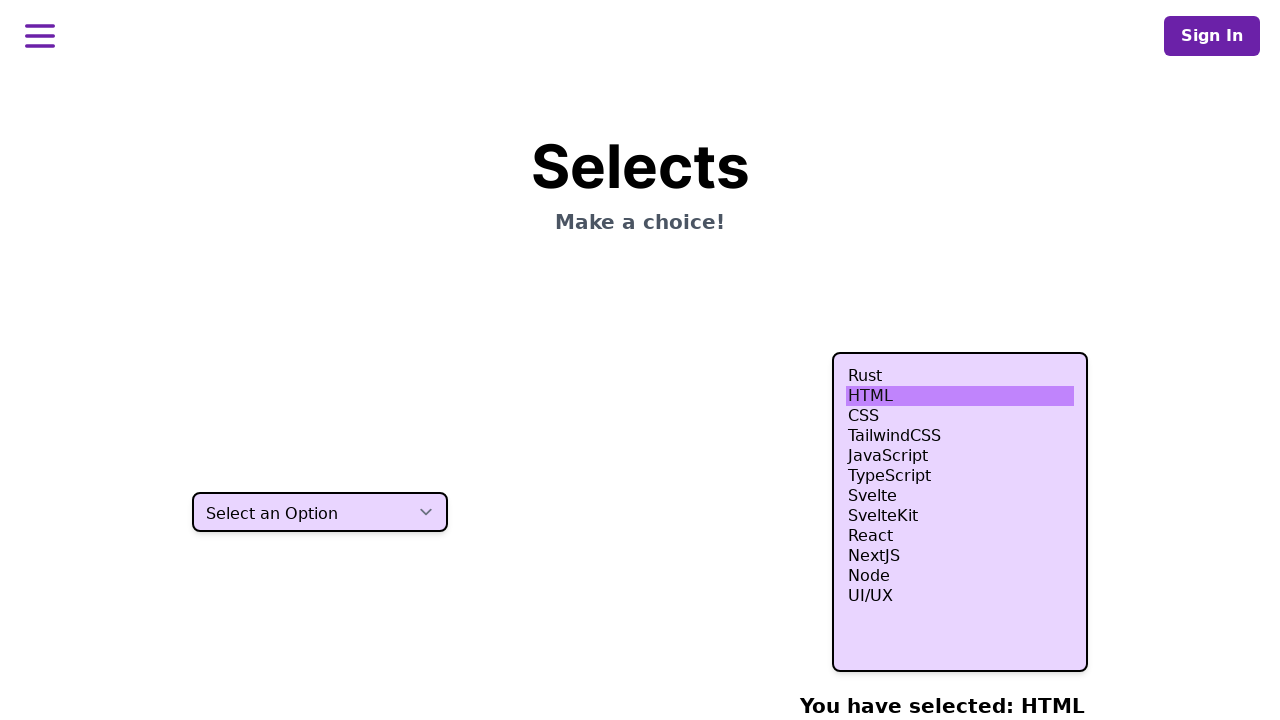

Waited 500ms for UI to update after selecting HTML
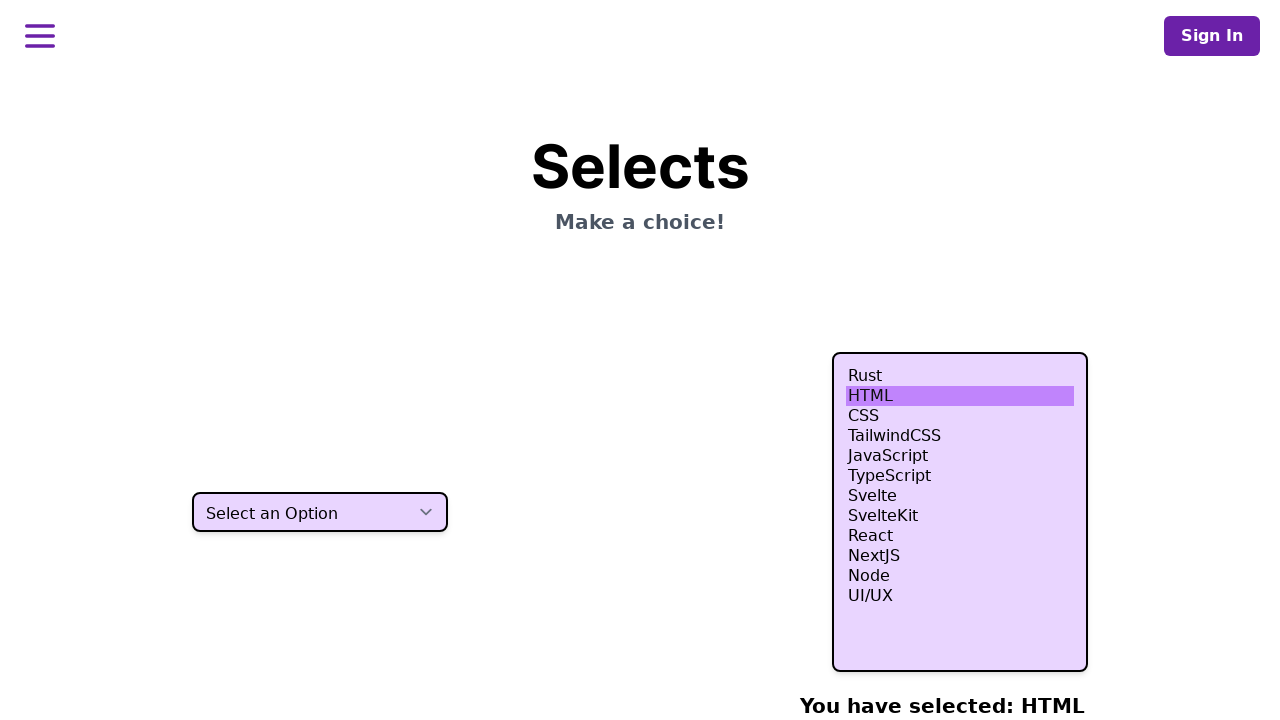

Selected option at index 3 on select.h-80
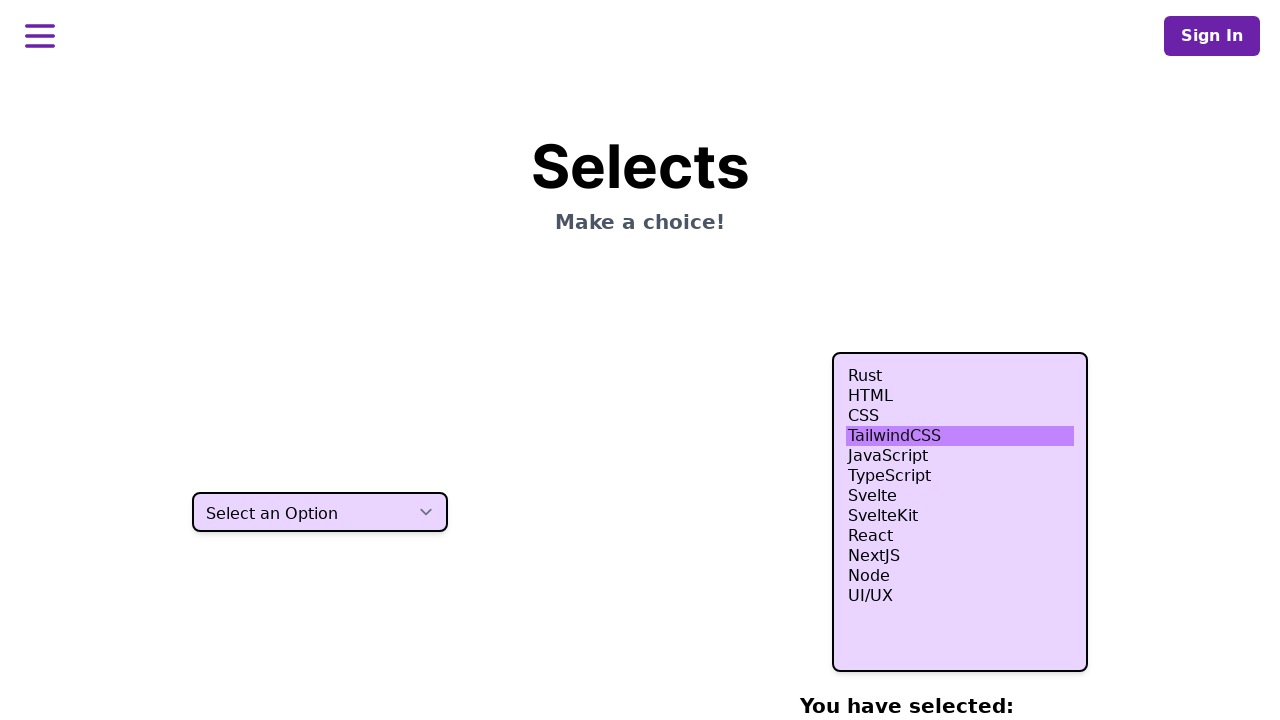

Selected option at index 4 on select.h-80
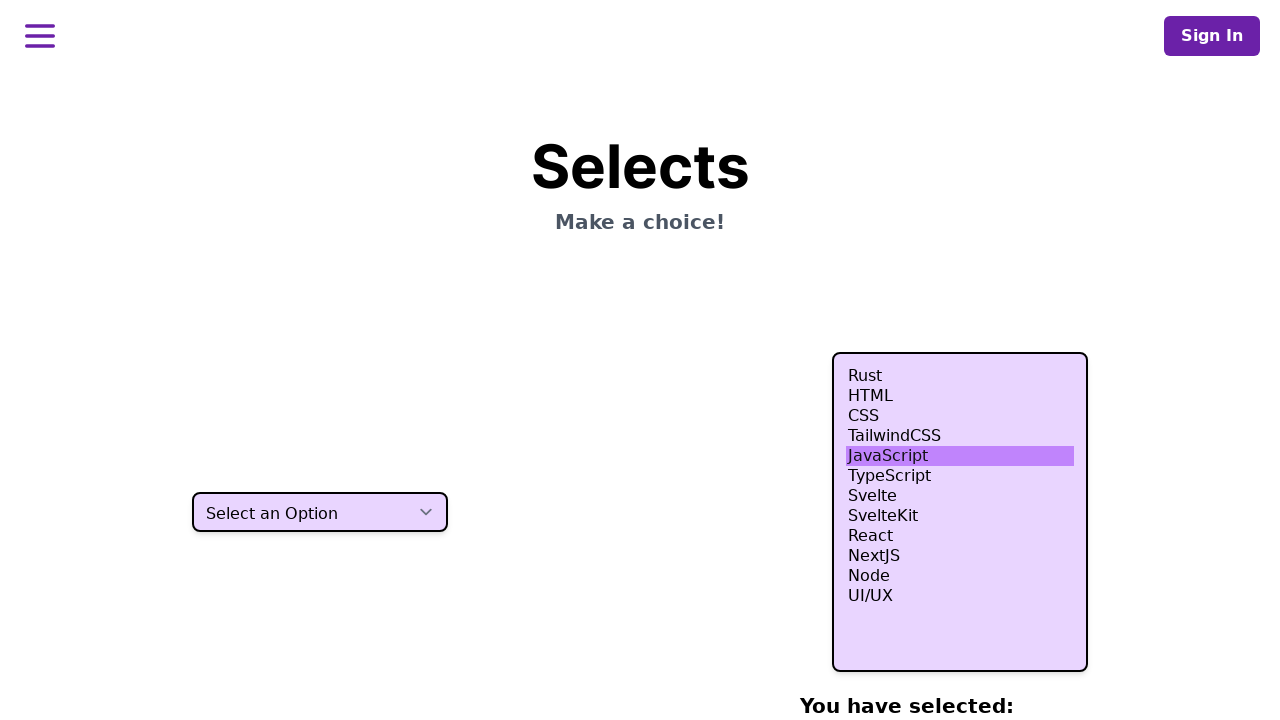

Selected option at index 5 on select.h-80
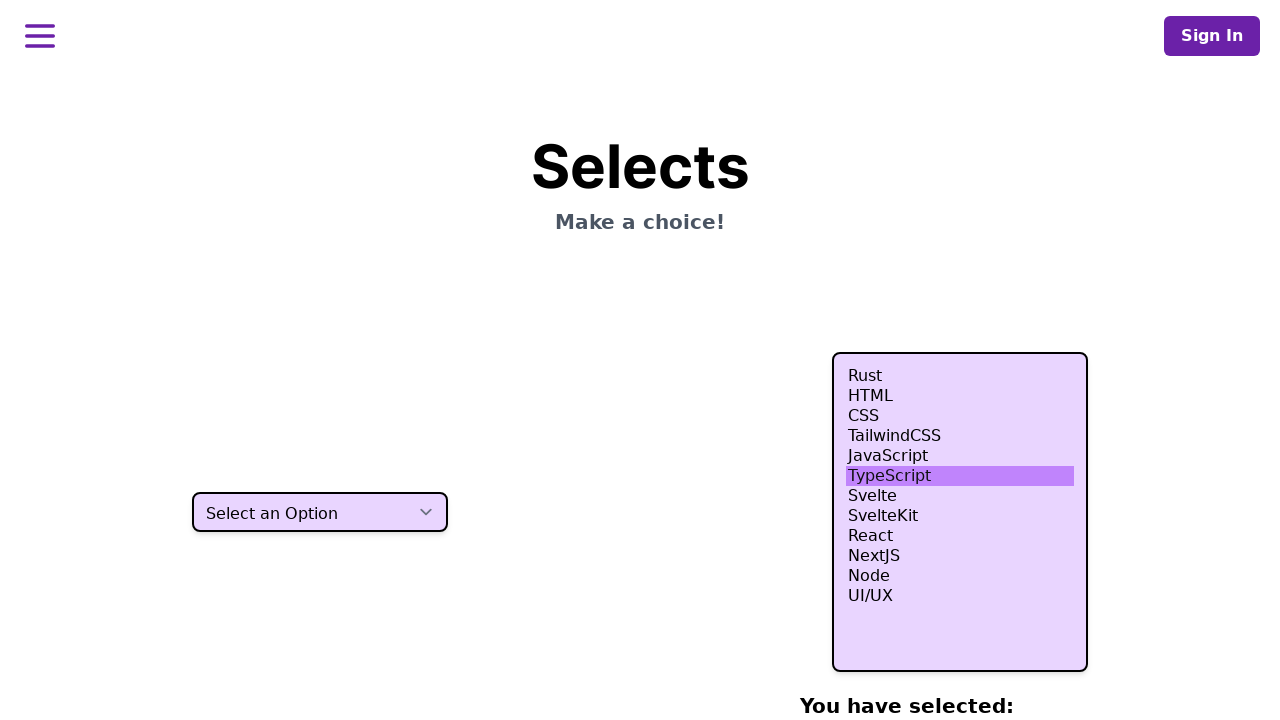

Waited 500ms for UI to update after selecting by index
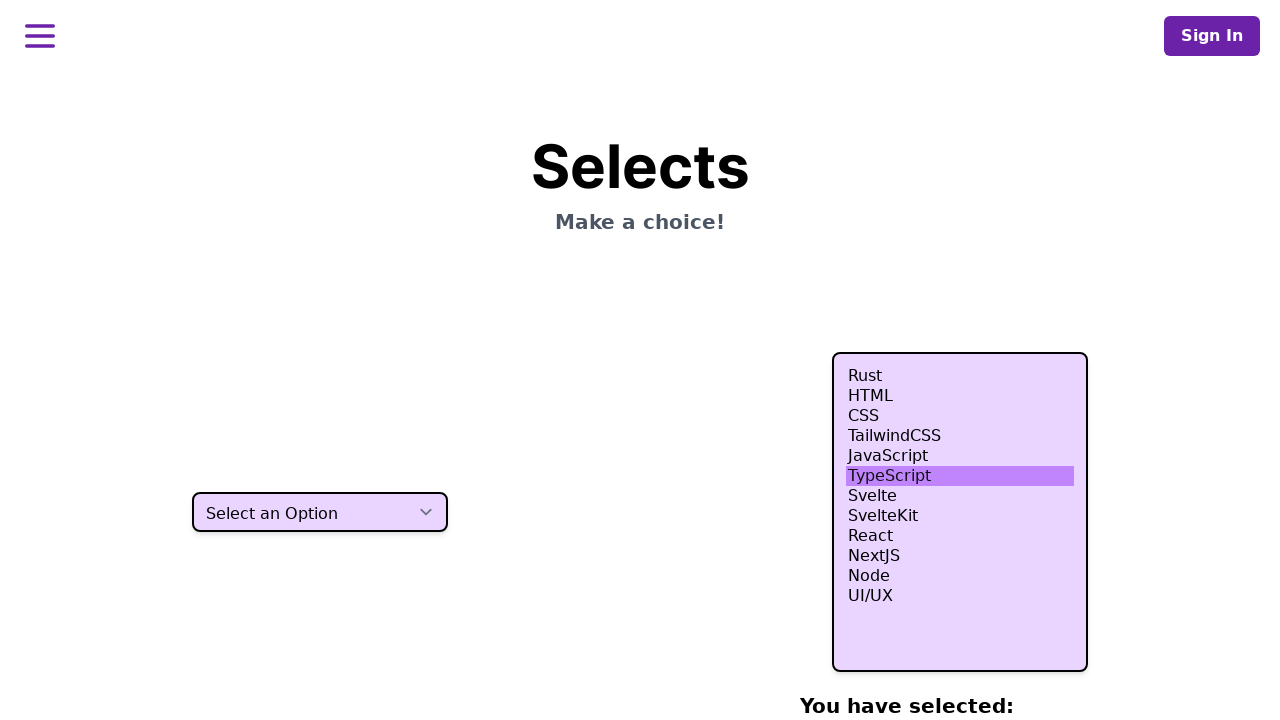

Selected 'nodejs' option by value on select.h-80
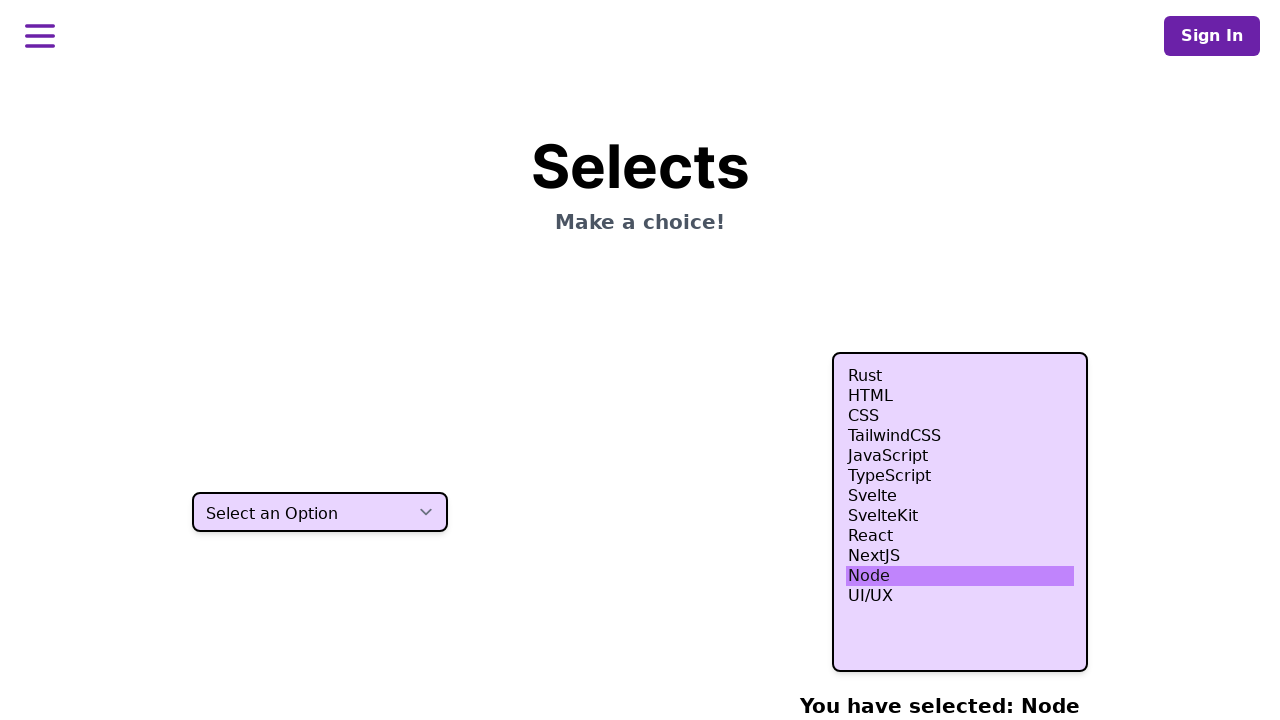

Waited 500ms for UI to update after selecting nodejs
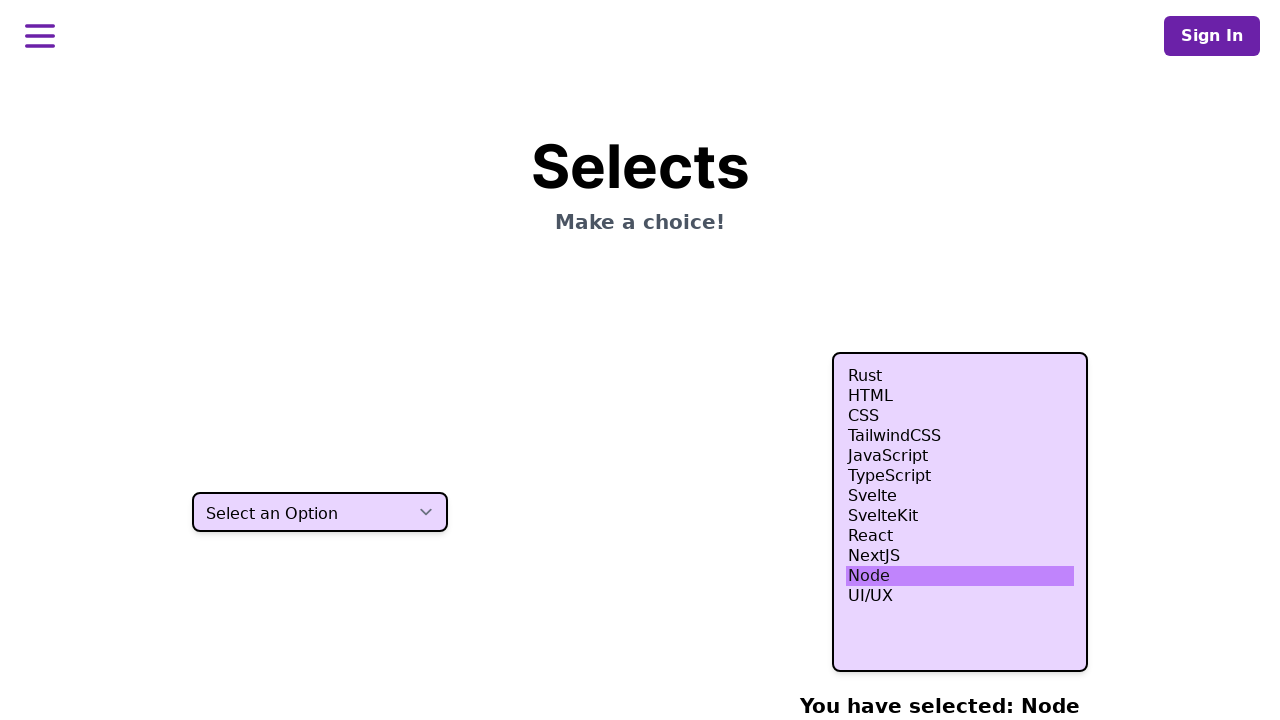

Verified multi-select text area with selections is visible
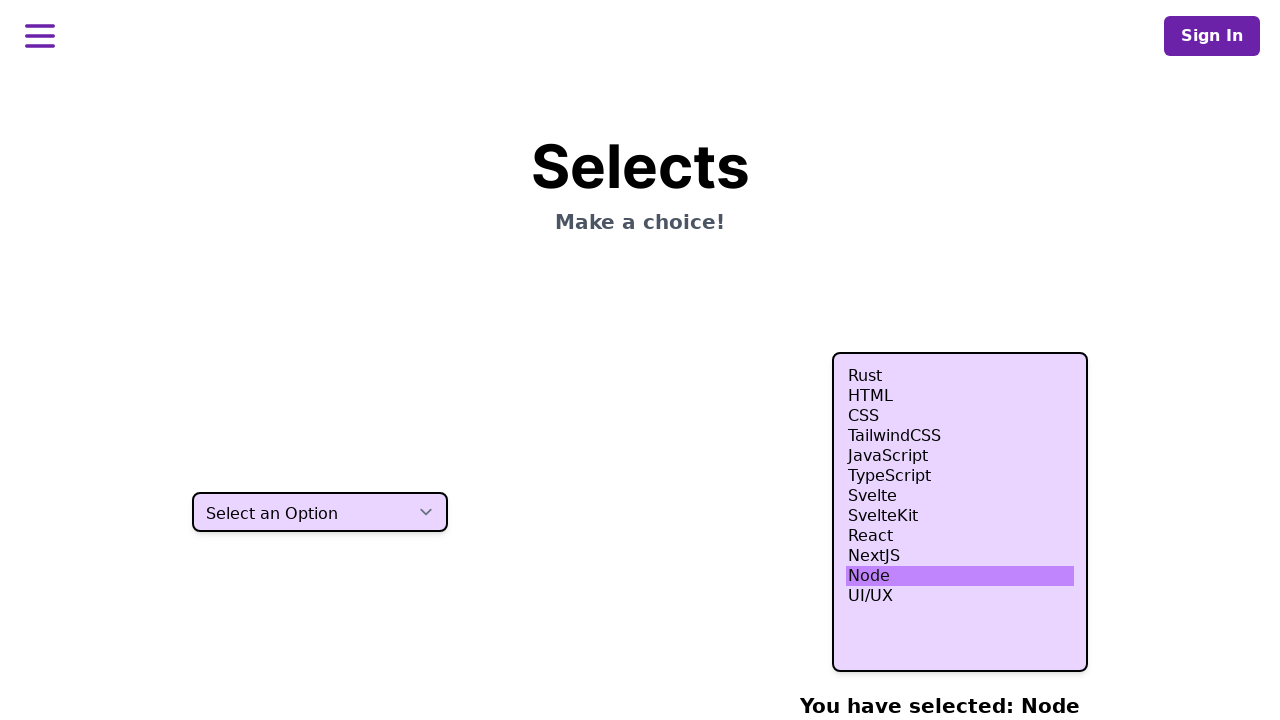

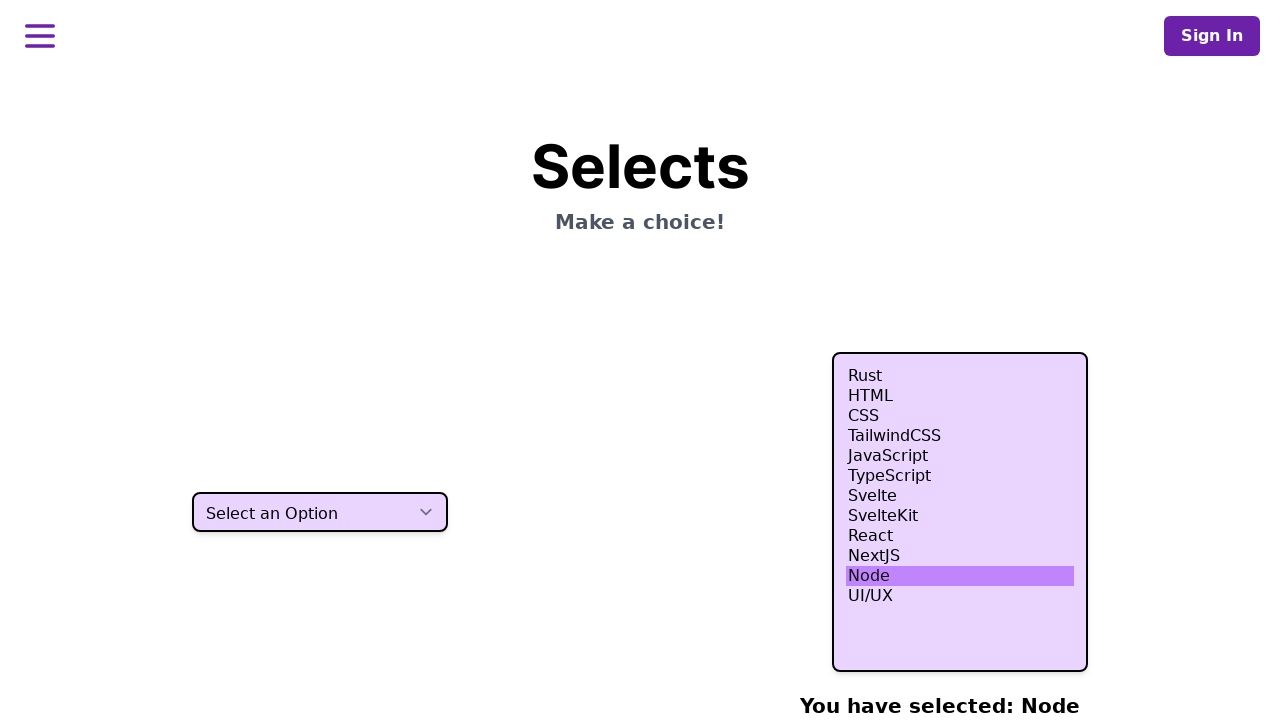